Tests A/B test opt-out by adding the opt-out cookie before navigating to the A/B test page, then verifying the page shows "No A/B Test"

Starting URL: http://the-internet.herokuapp.com

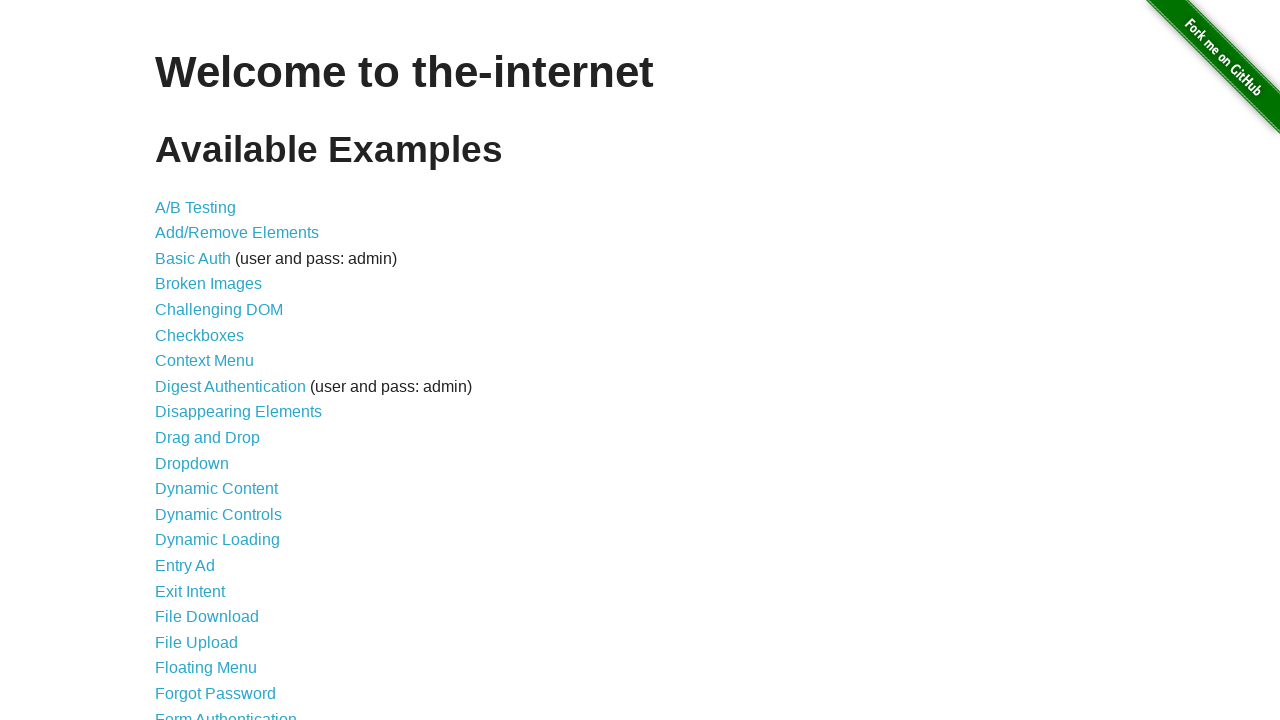

Added optimizelyOptOut cookie to opt out of A/B test
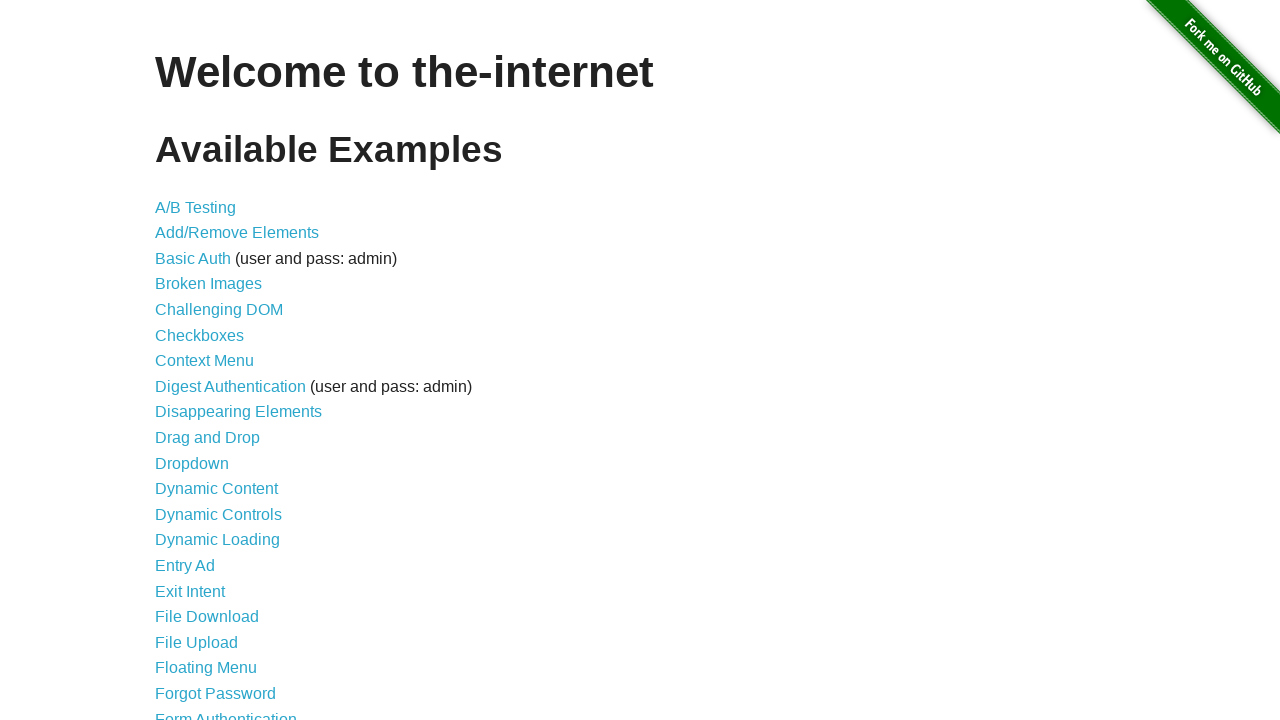

Navigated to A/B test page
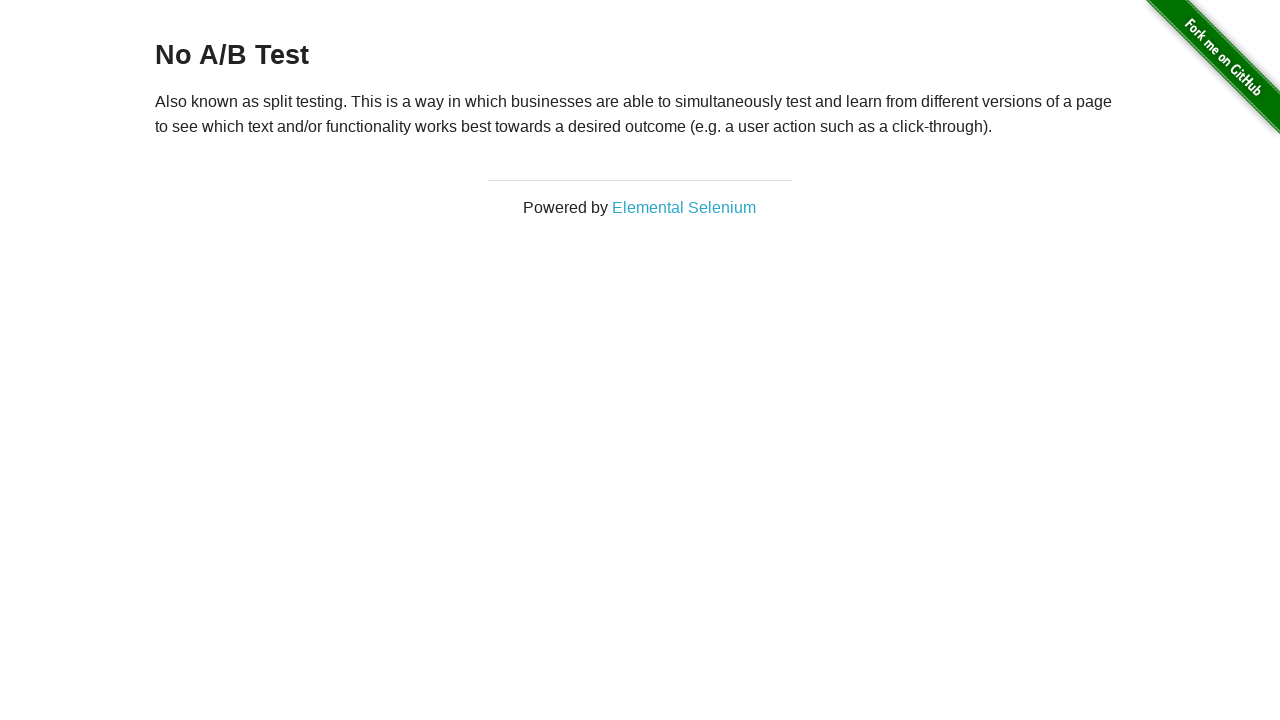

Waited for h3 heading to load
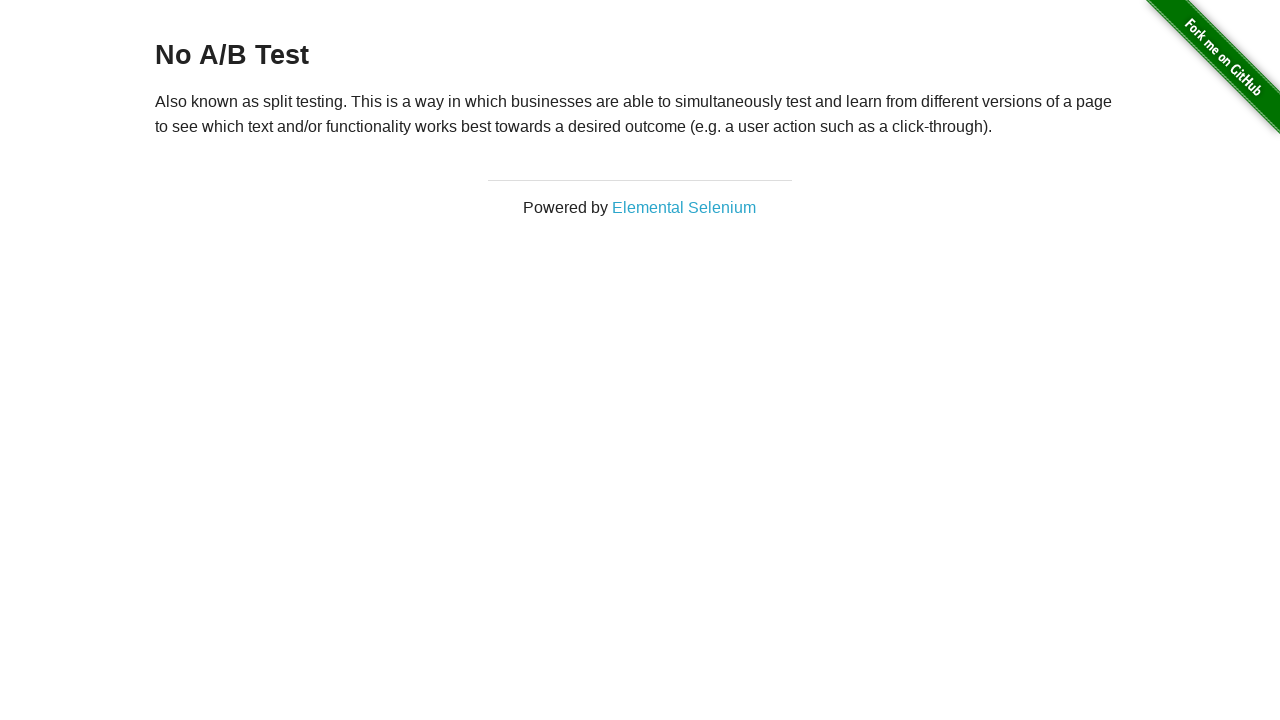

Retrieved heading text: 'No A/B Test'
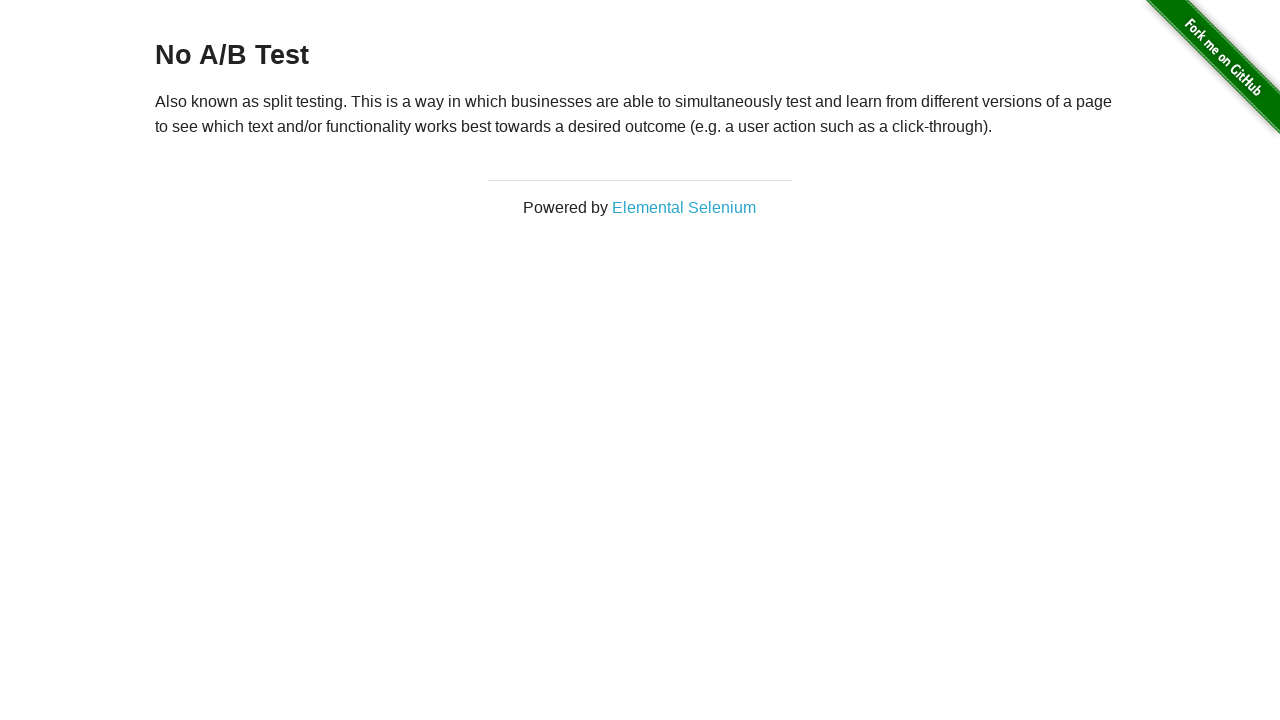

Verified page displays 'No A/B Test' - opt-out successful
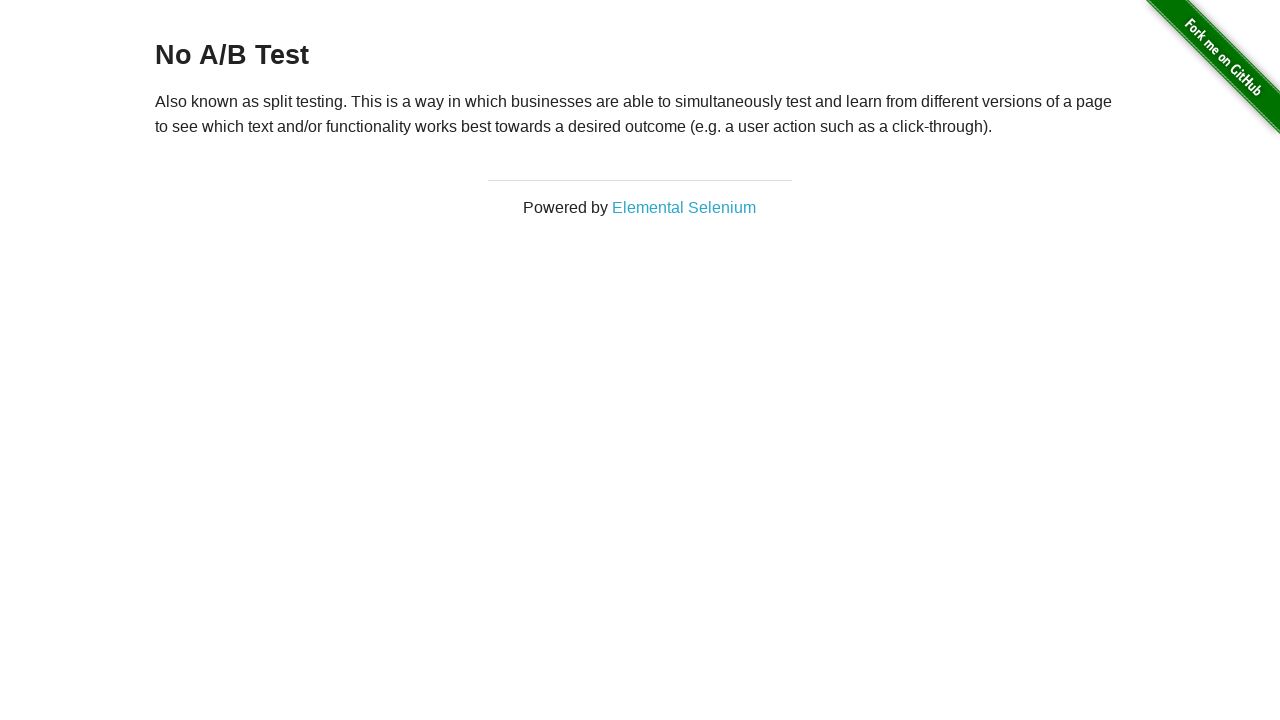

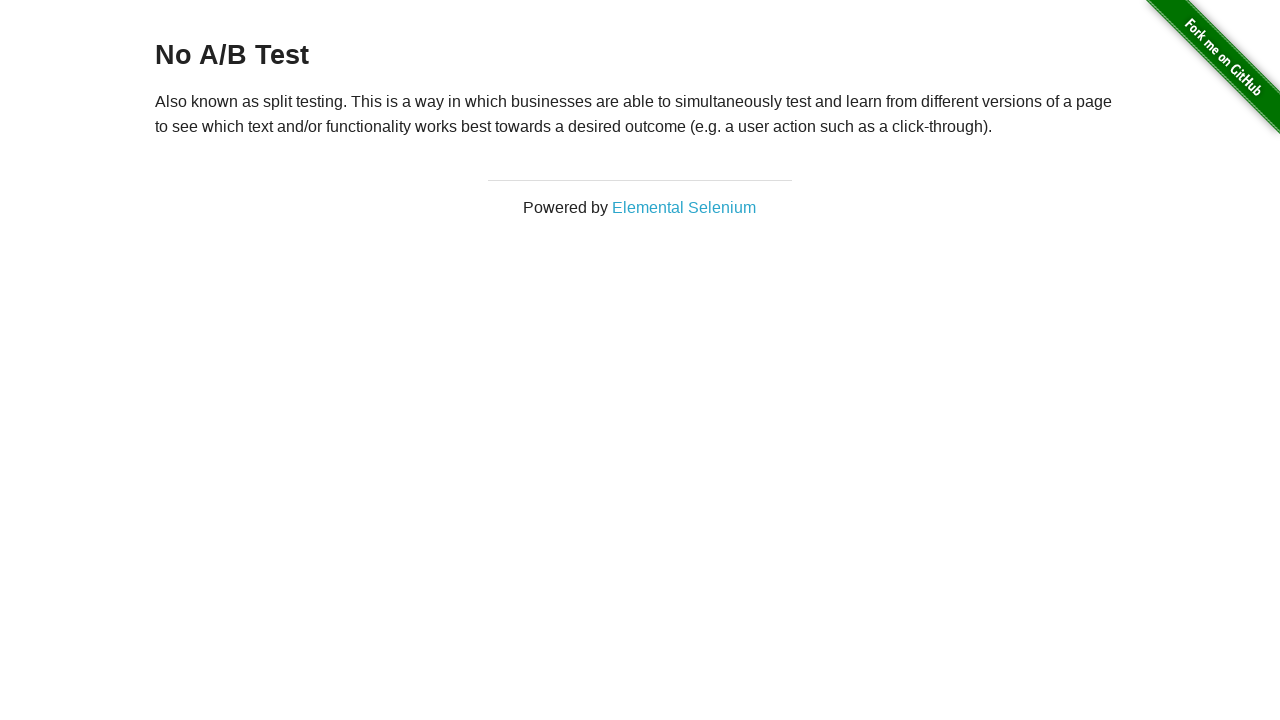